Tests drag and drop functionality by dragging an element and dropping it onto a target area using jQuery UI demo page

Starting URL: https://jqueryui.com/droppable

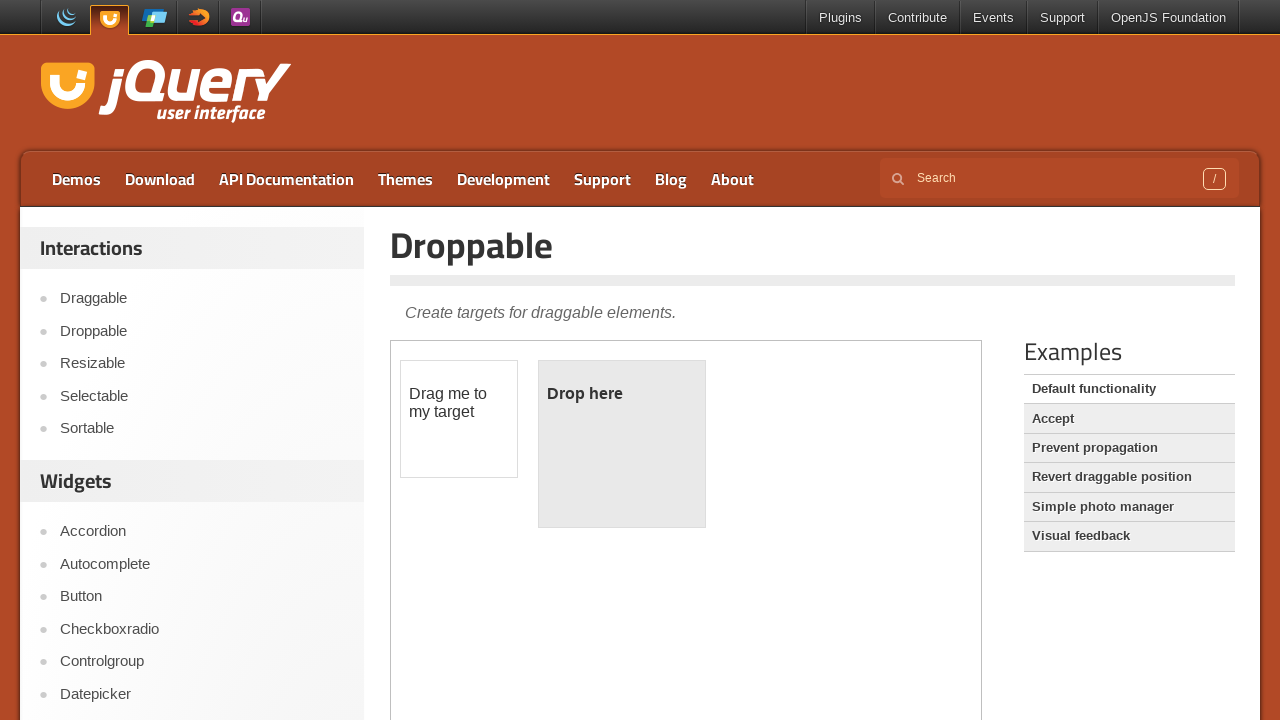

Located the iframe containing the drag and drop demo
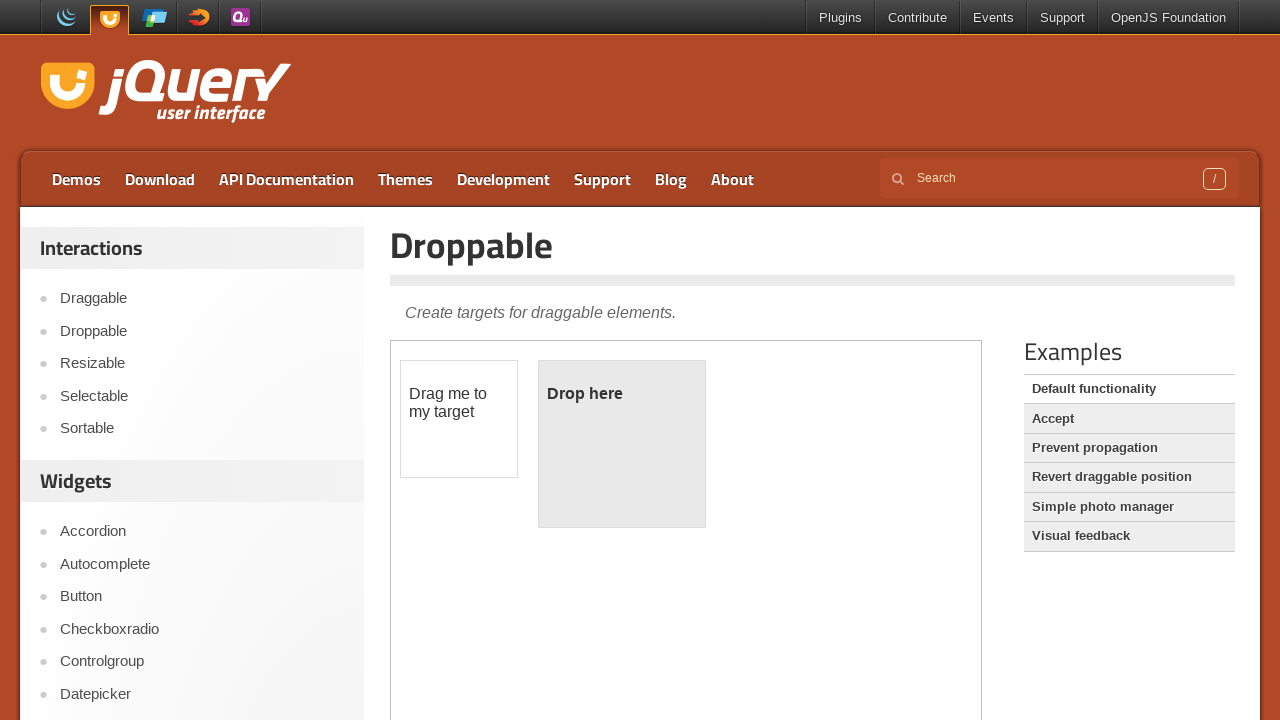

Located the draggable element
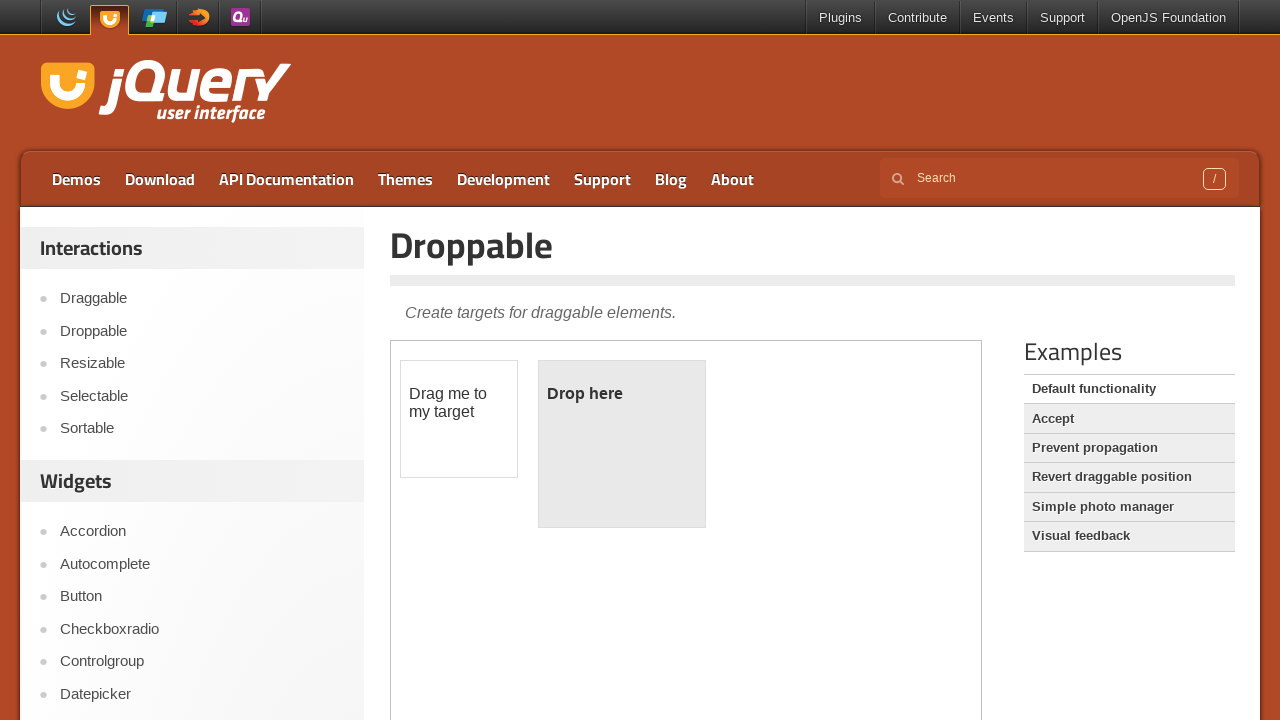

Located the droppable target area
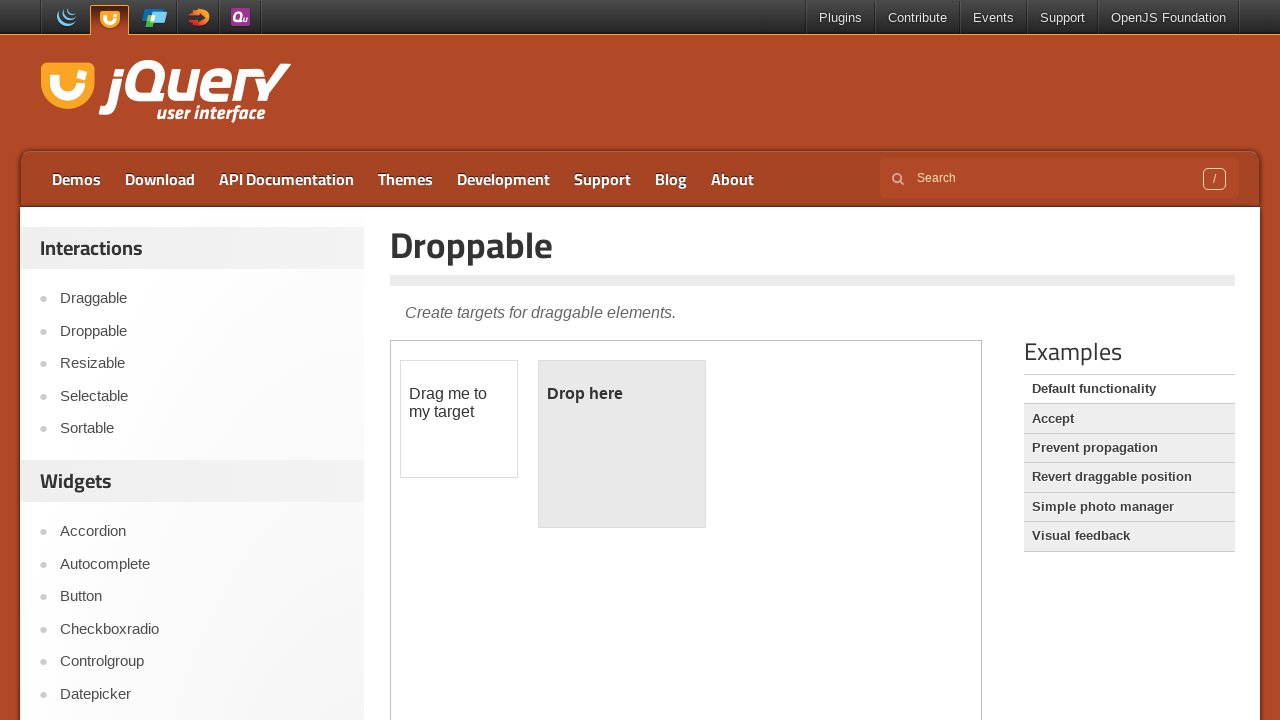

Dragged the draggable element onto the droppable target area at (622, 444)
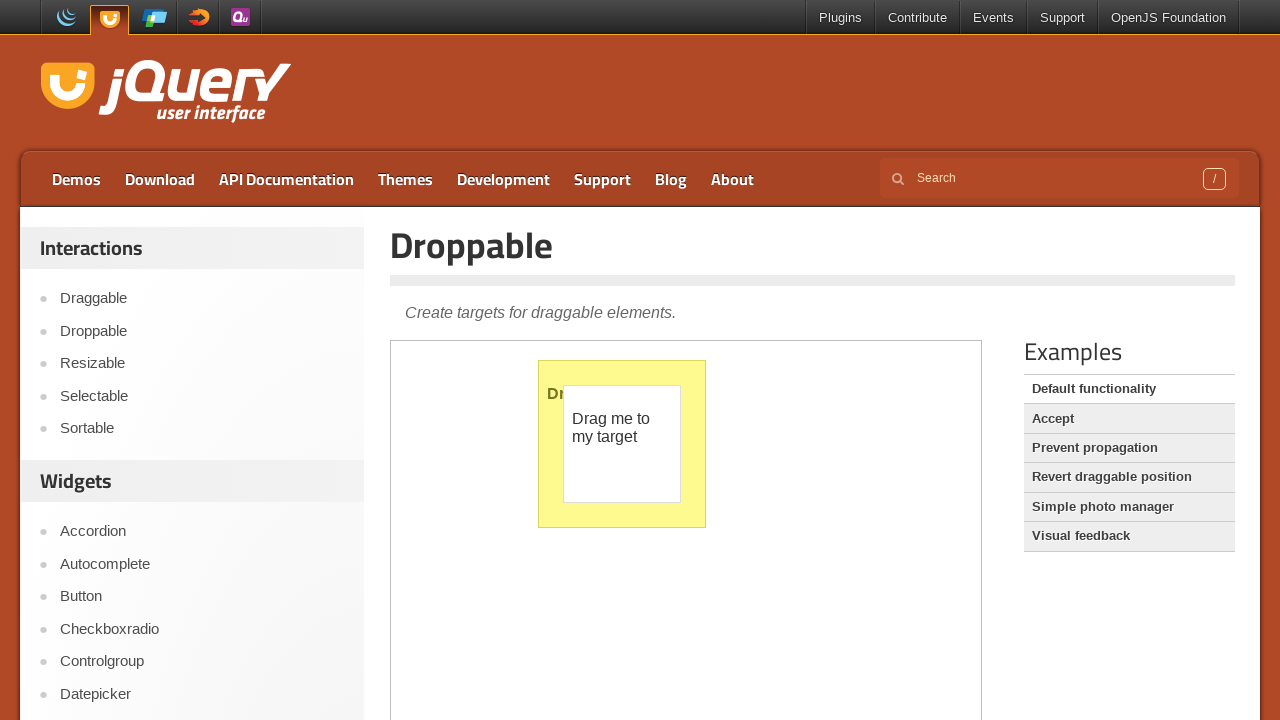

Refreshed the page
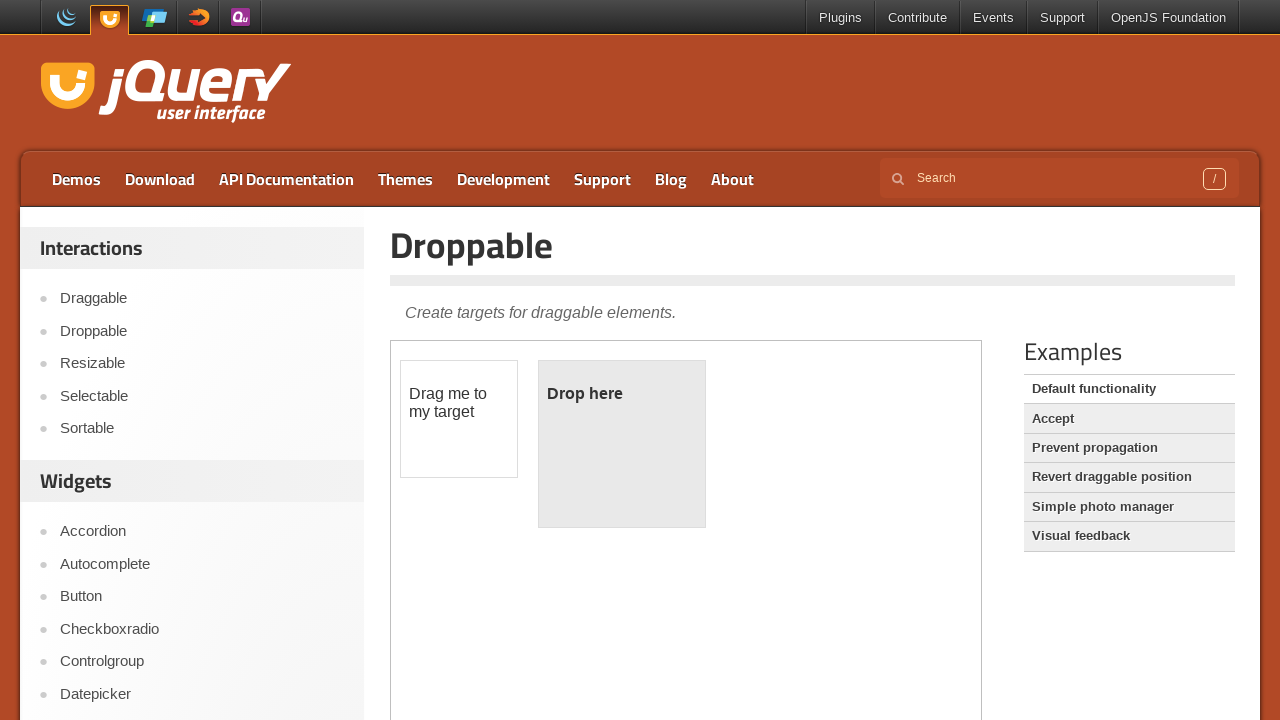

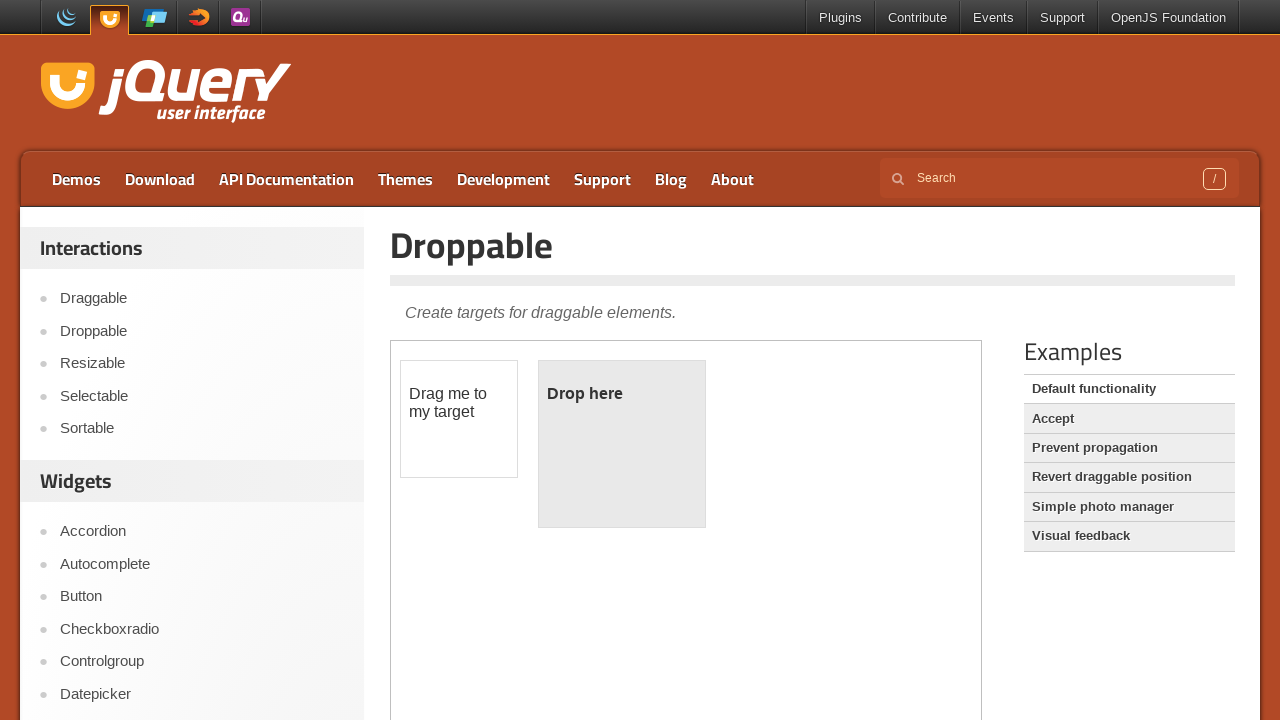